Tests the full transcription workflow by loading a YouTube video and entering transcription text

Starting URL: https://otranscribe.com/

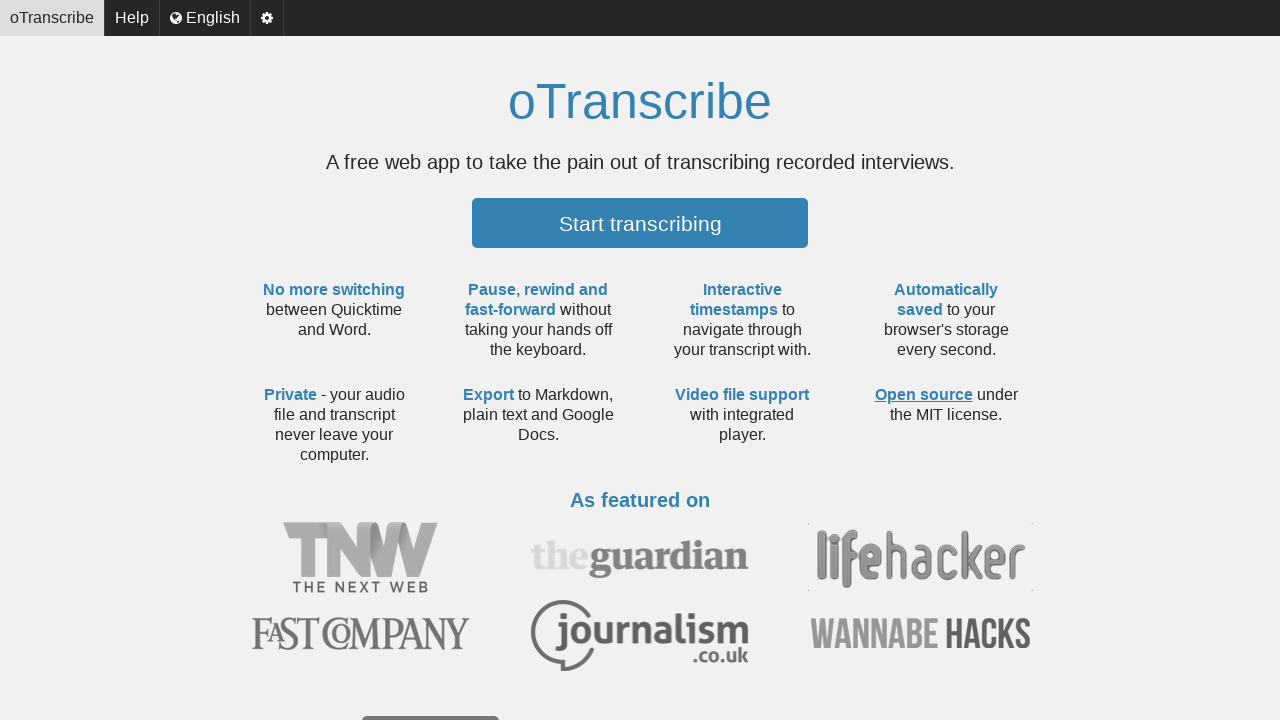

Clicked the start button at (640, 223) on xpath=//div[3]/div/div/span[2]
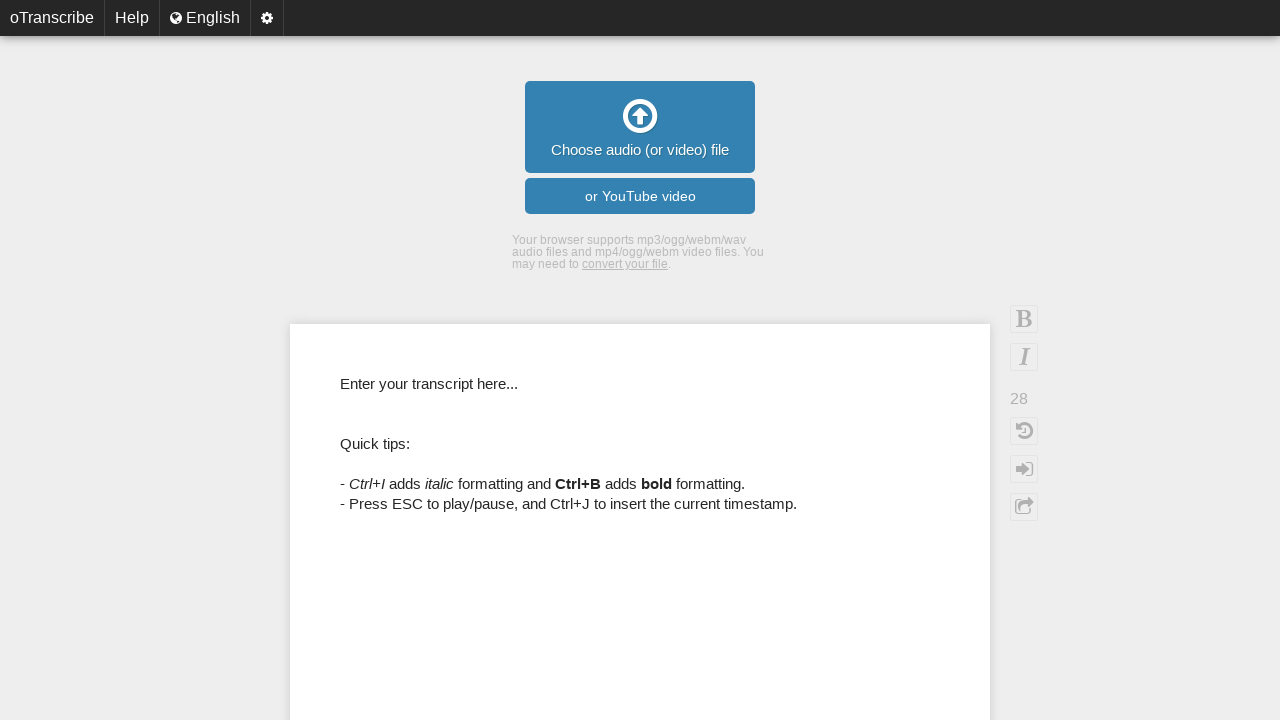

Clicked the button to open media selection at (640, 196) on xpath=//div[4]/div/div/button
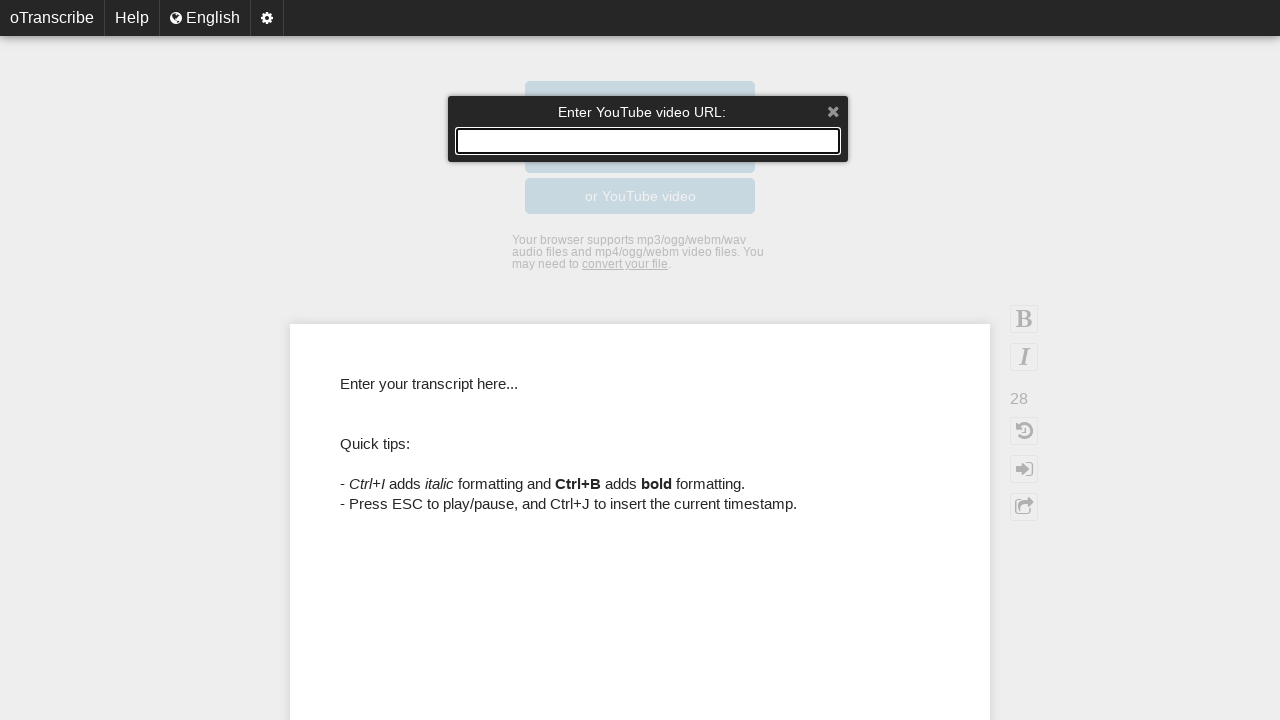

Entered YouTube URL in the input field on (//input[@type='text'])[2]
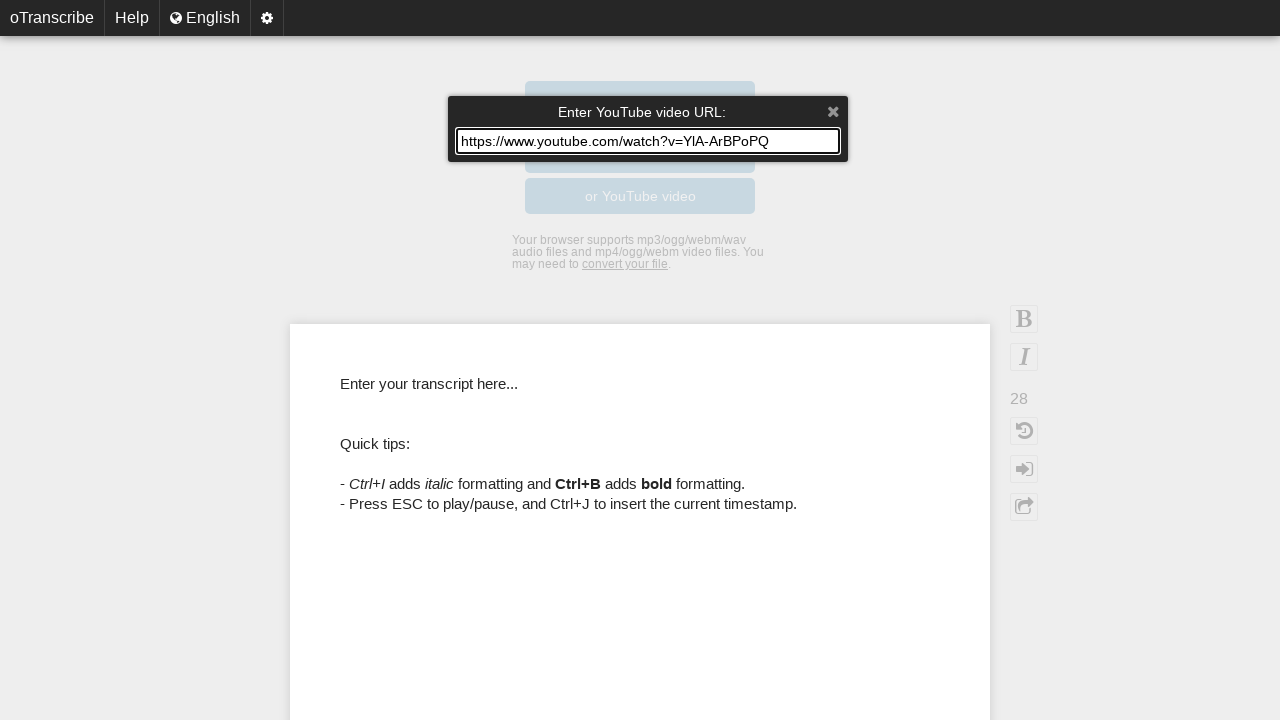

Pressed Enter to submit the YouTube URL on (//input[@type='text'])[2]
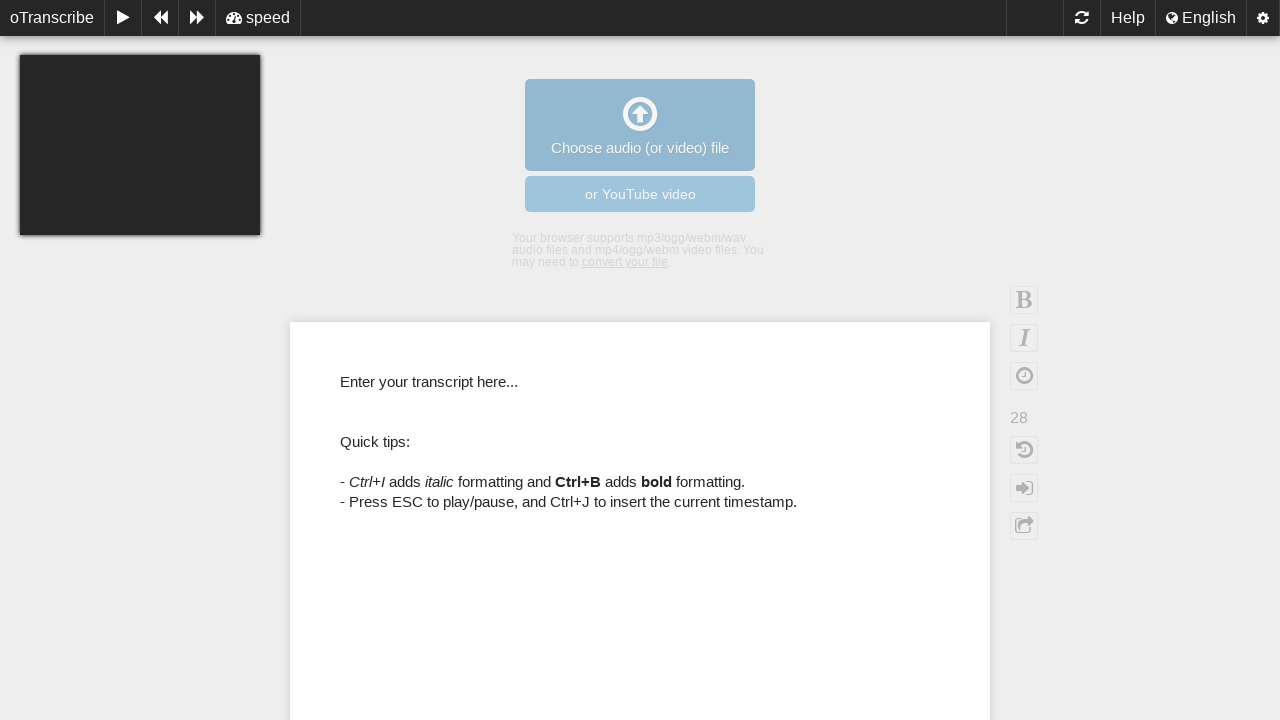

Entered transcription text in the text editor on //div[@id='textbox']/p[4]
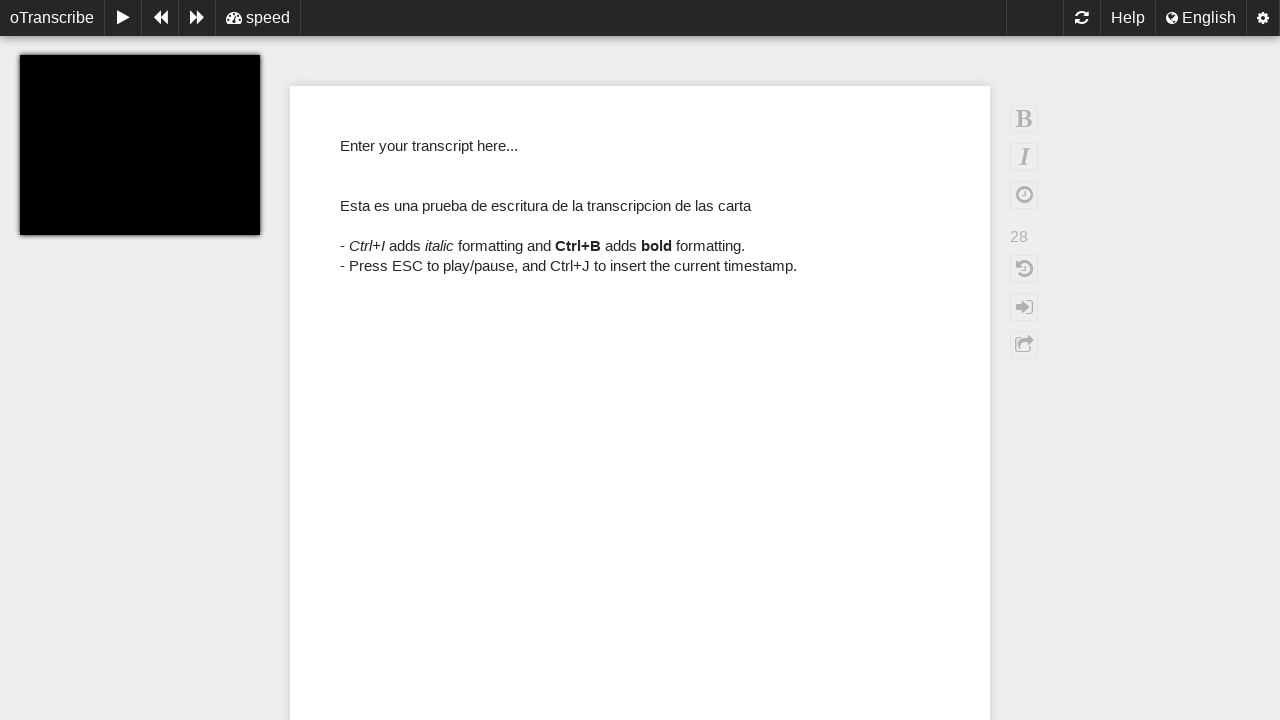

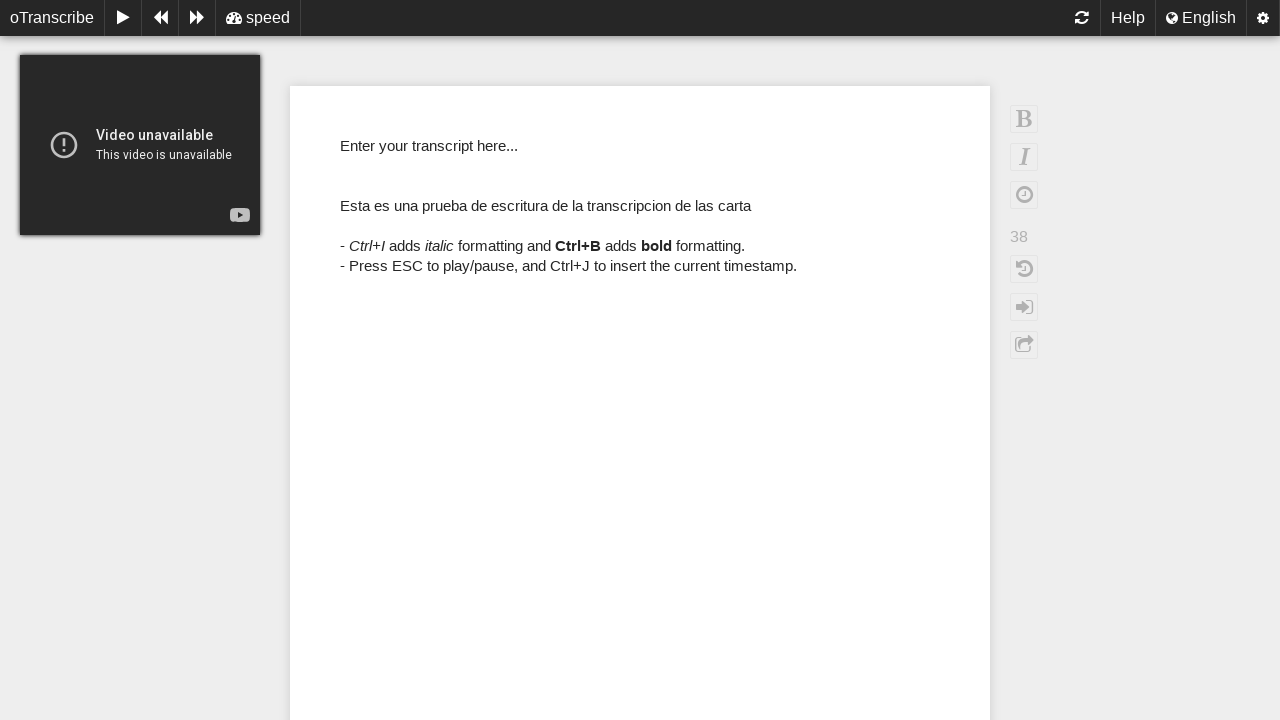